Tests sorting the Due column in ascending order using semantic class selectors on the second table

Starting URL: http://the-internet.herokuapp.com/tables

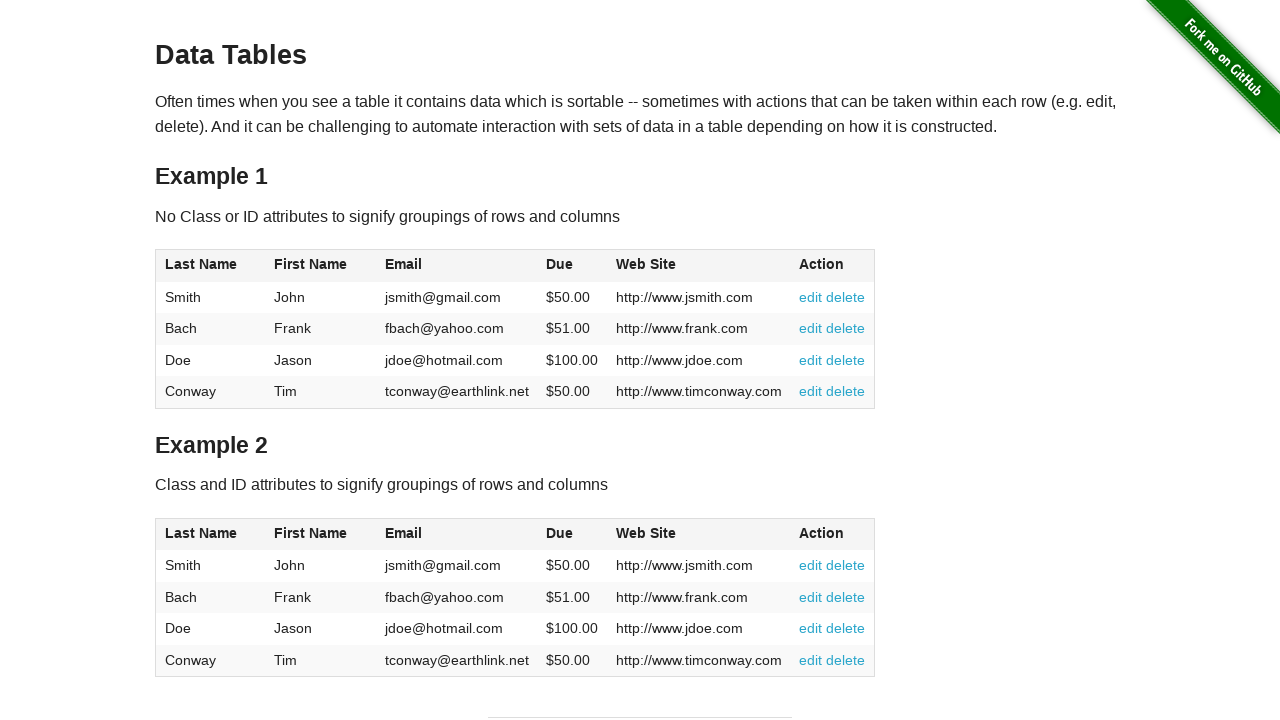

Clicked Due column header in second table to sort at (560, 533) on #table2 thead .dues
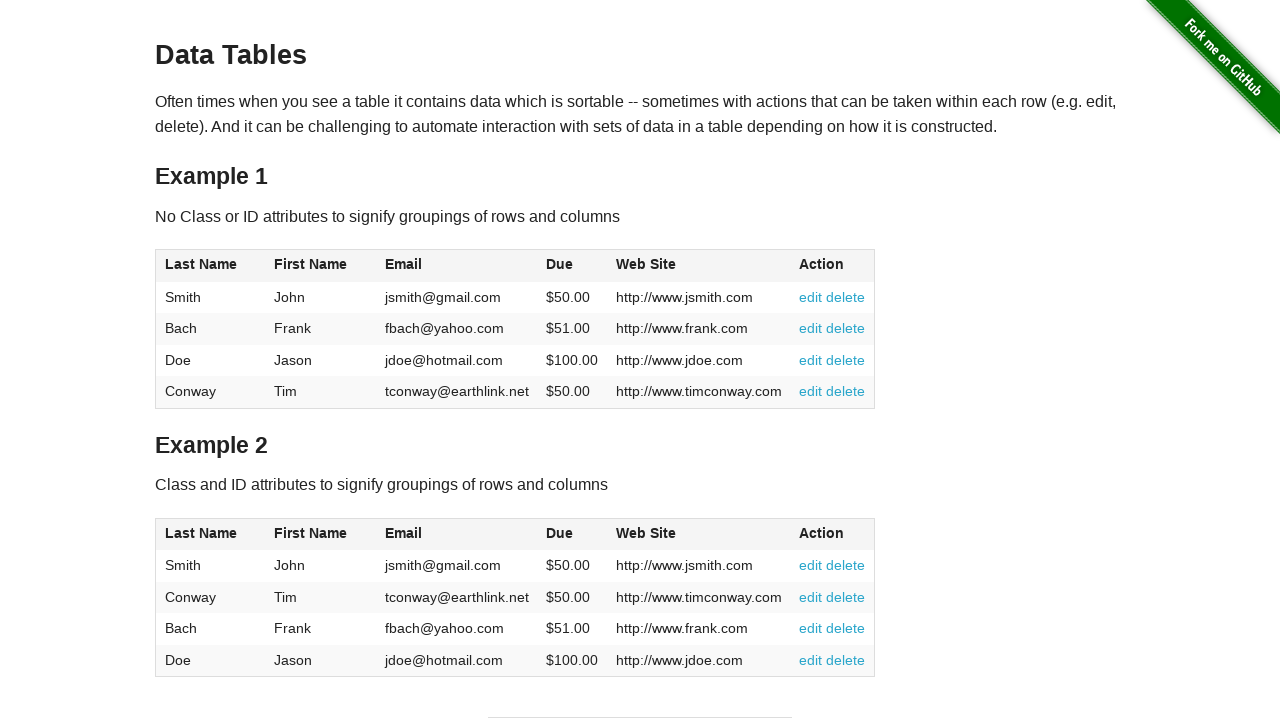

Due column data loaded in second table
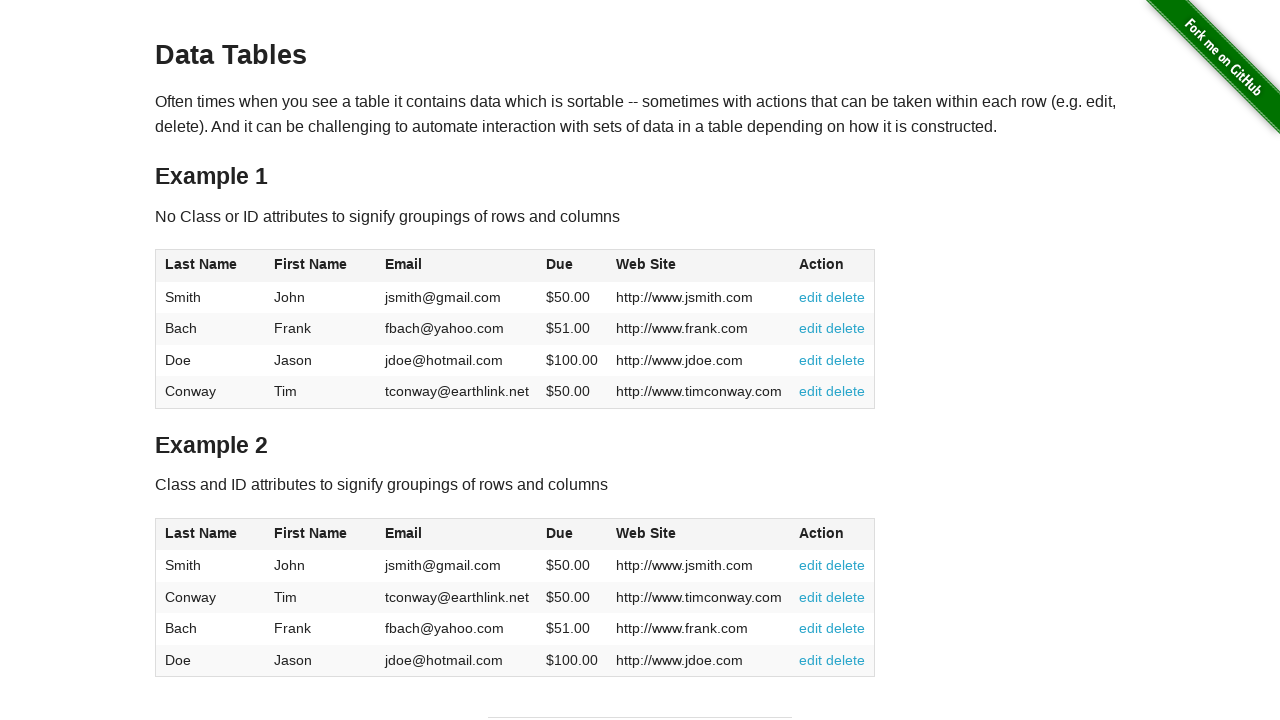

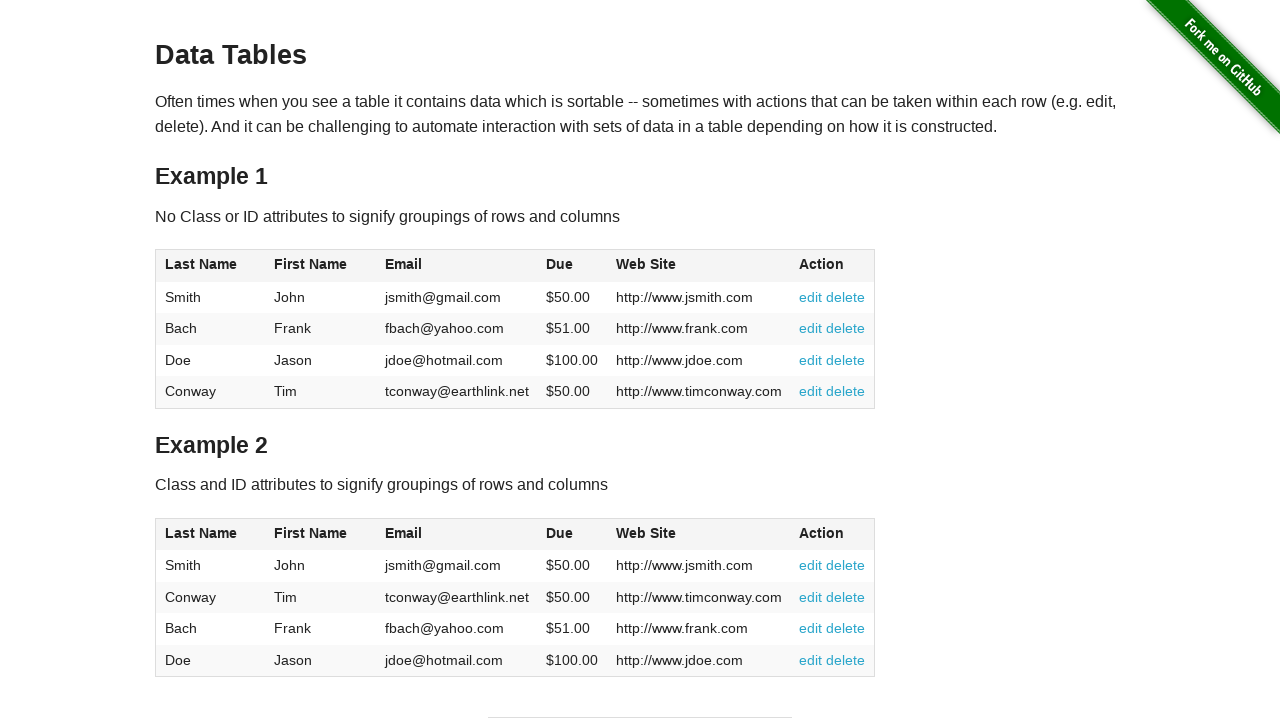